Tests that the currently applied filter link is highlighted with the selected class.

Starting URL: https://demo.playwright.dev/todomvc

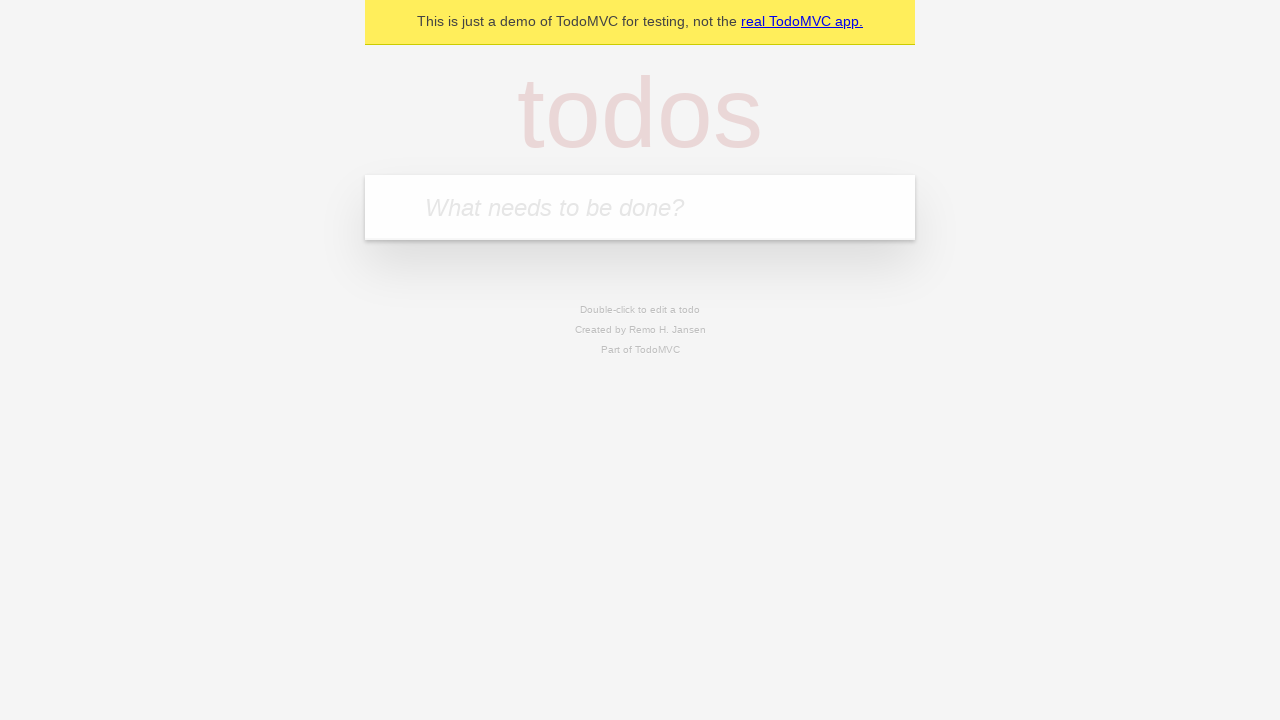

Filled todo input with 'buy some cheese' on internal:attr=[placeholder="What needs to be done?"i]
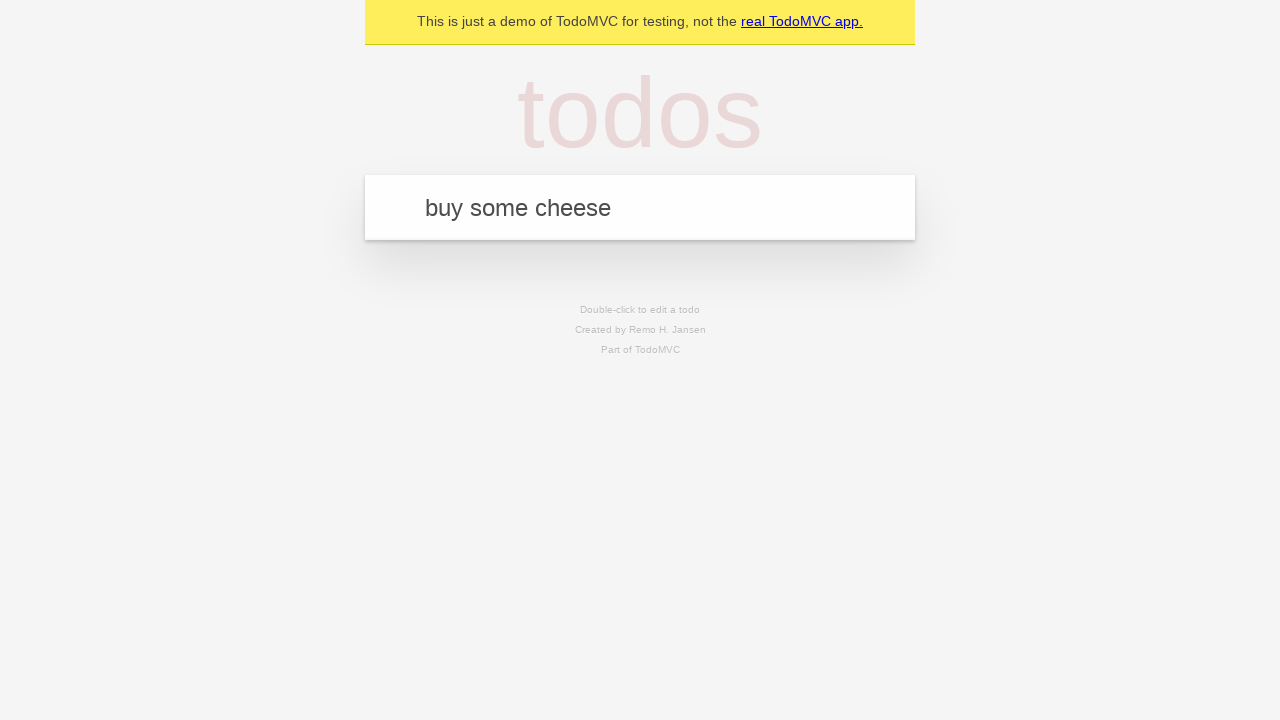

Pressed Enter to add first todo on internal:attr=[placeholder="What needs to be done?"i]
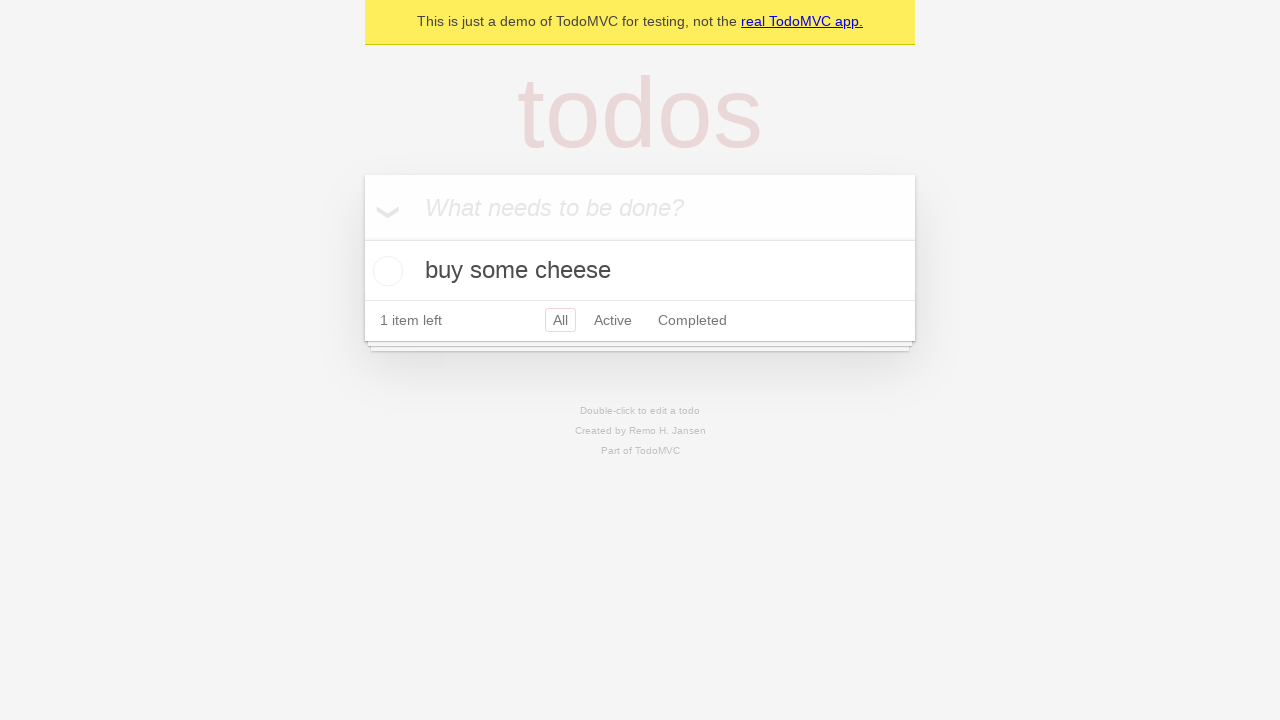

Filled todo input with 'feed the cat' on internal:attr=[placeholder="What needs to be done?"i]
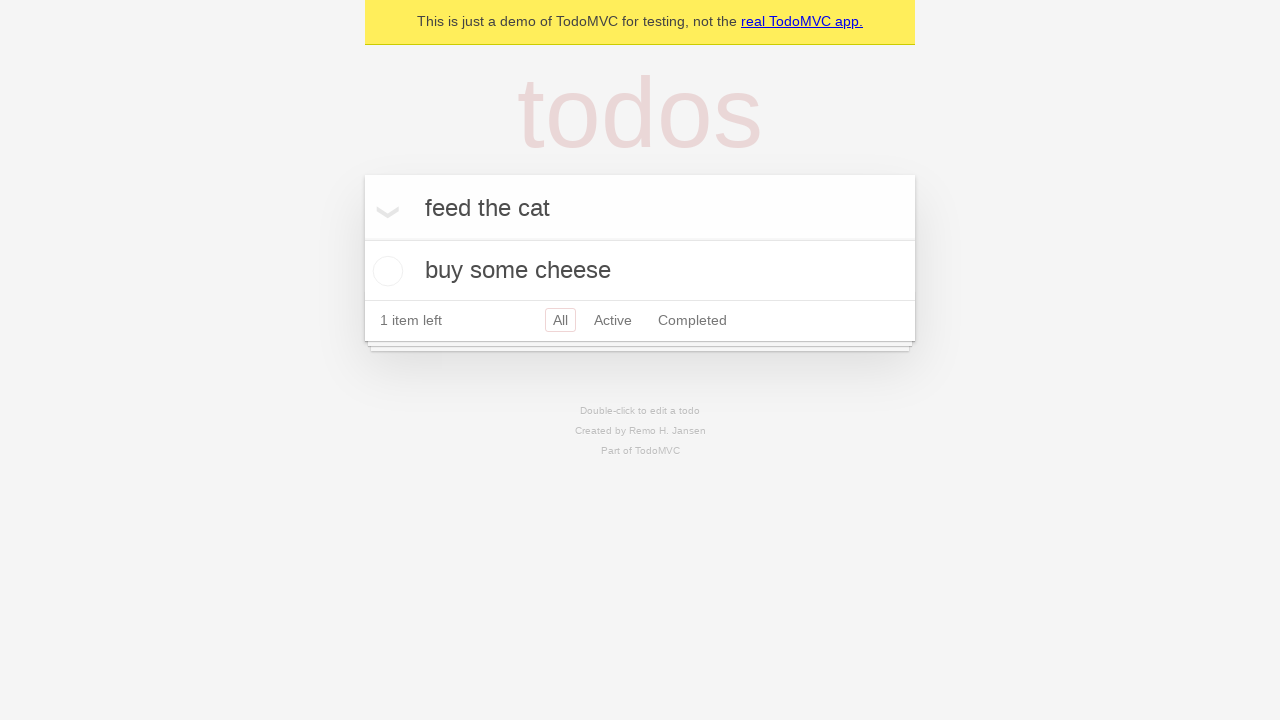

Pressed Enter to add second todo on internal:attr=[placeholder="What needs to be done?"i]
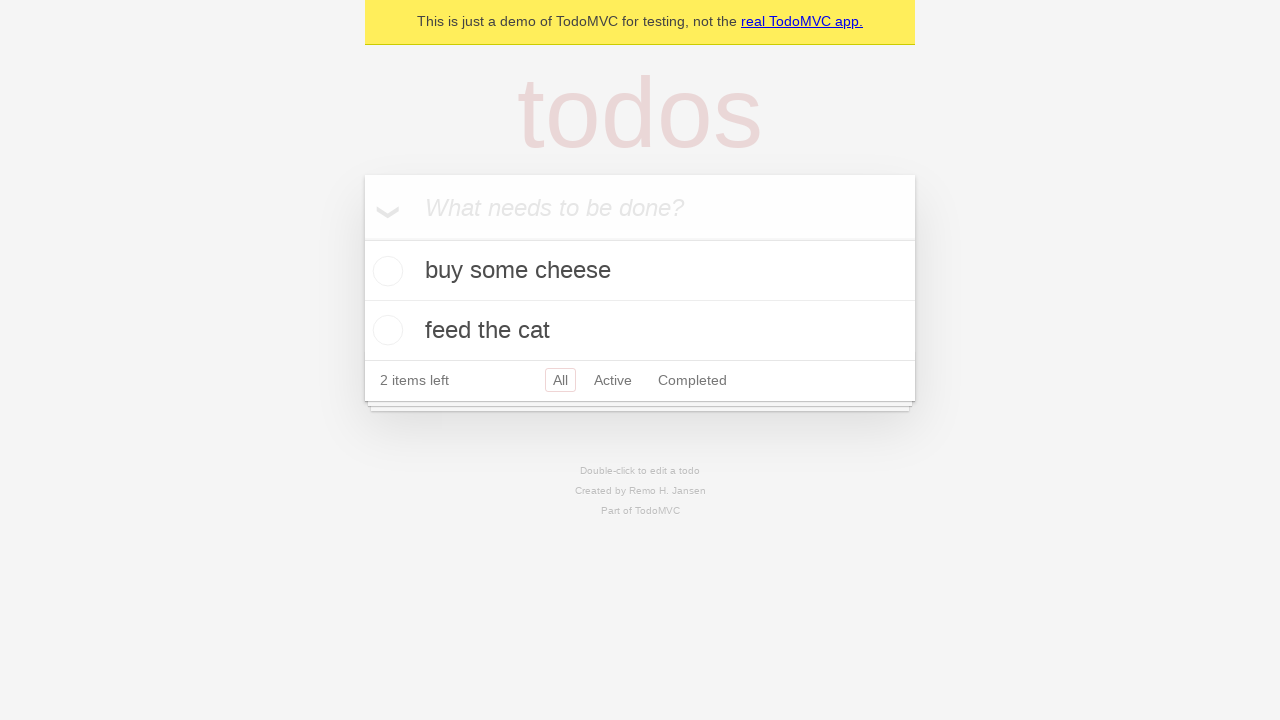

Filled todo input with 'book a doctors appointment' on internal:attr=[placeholder="What needs to be done?"i]
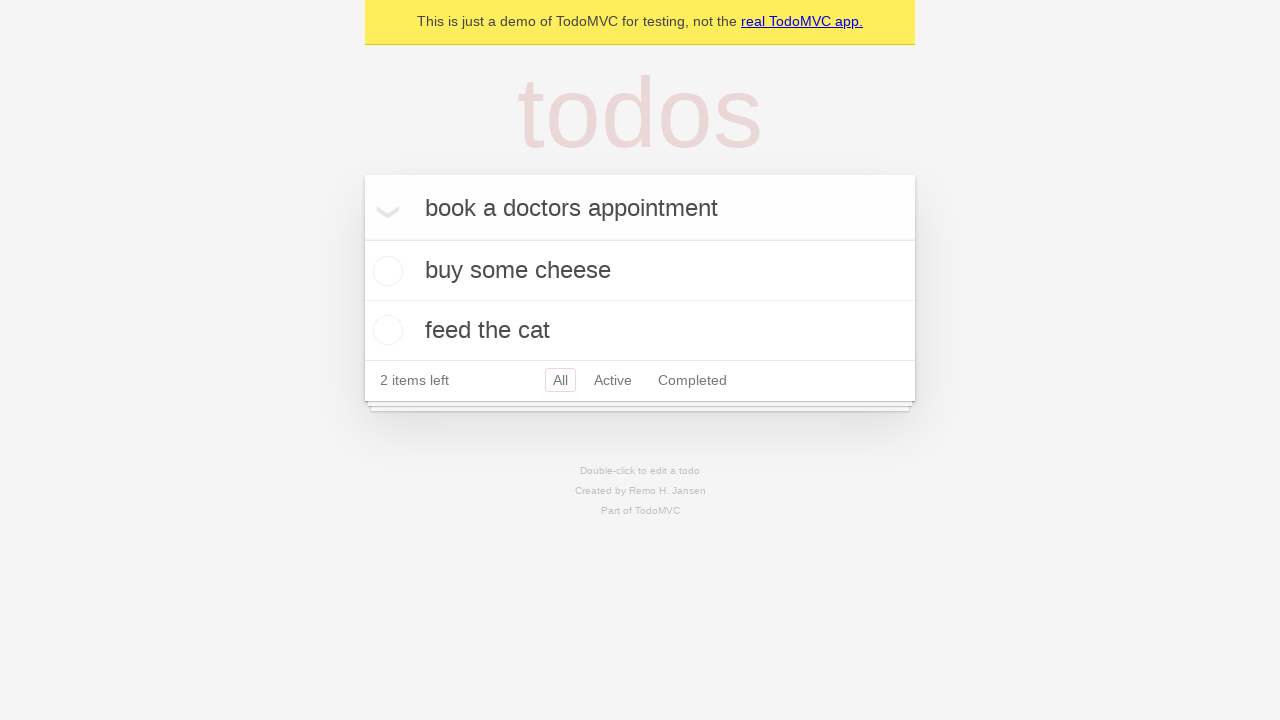

Pressed Enter to add third todo on internal:attr=[placeholder="What needs to be done?"i]
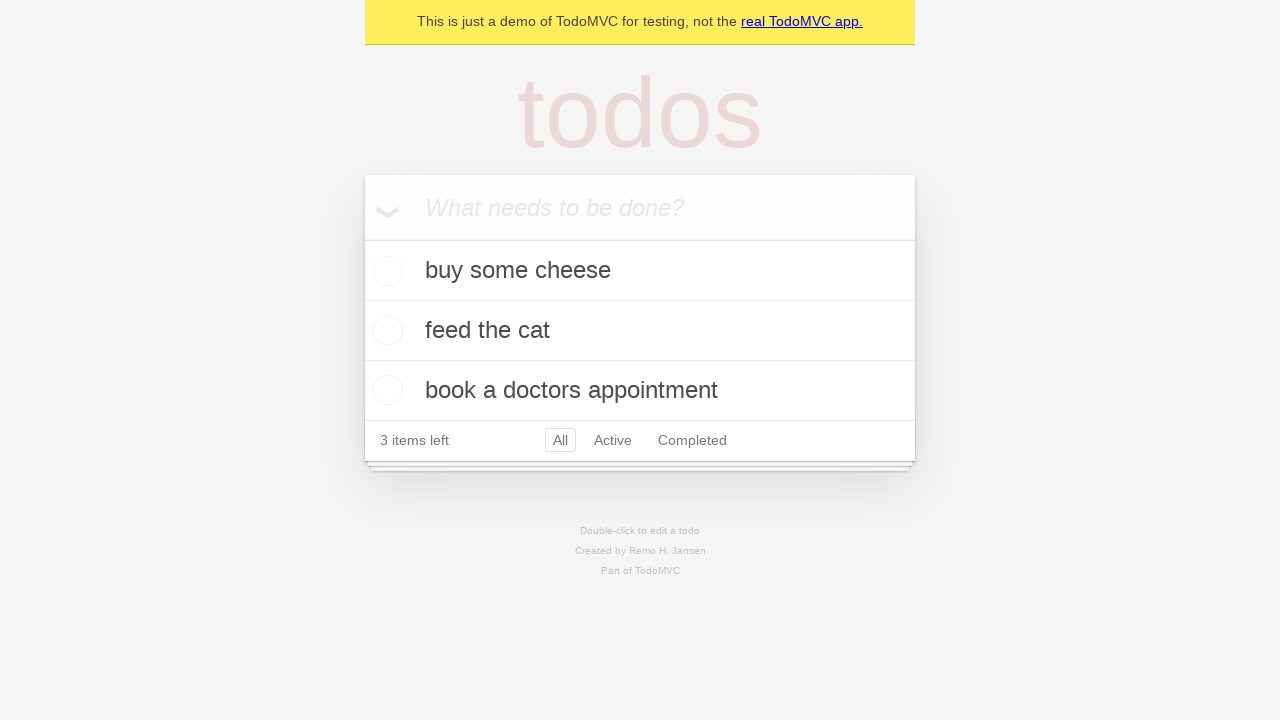

Clicked Active filter link at (613, 440) on internal:role=link[name="Active"i]
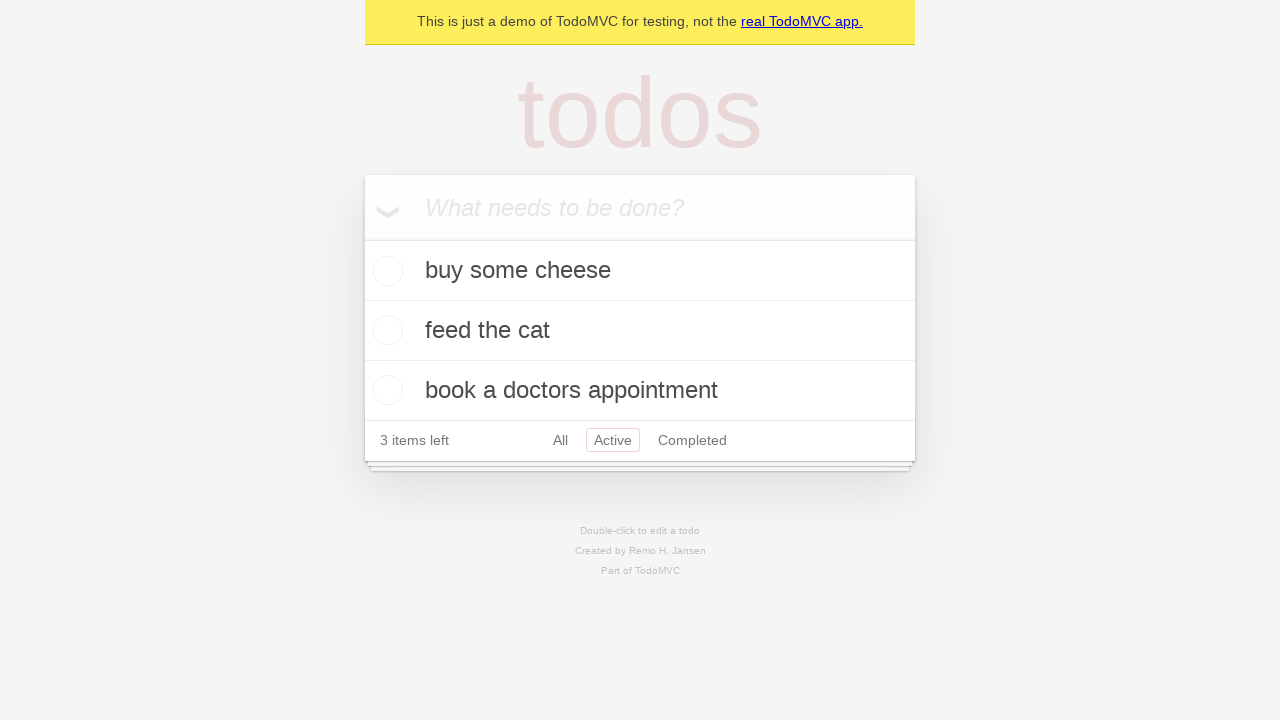

Clicked Completed filter link to verify it gets highlighted with selected class at (692, 440) on internal:role=link[name="Completed"i]
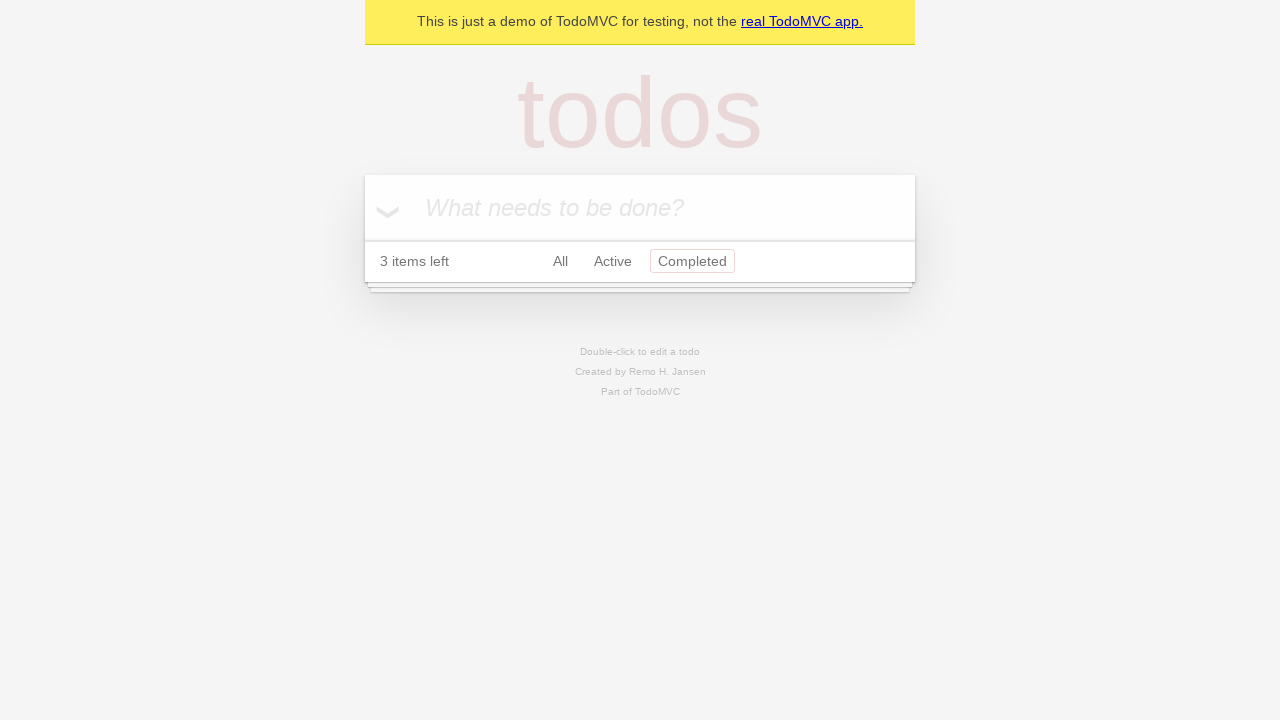

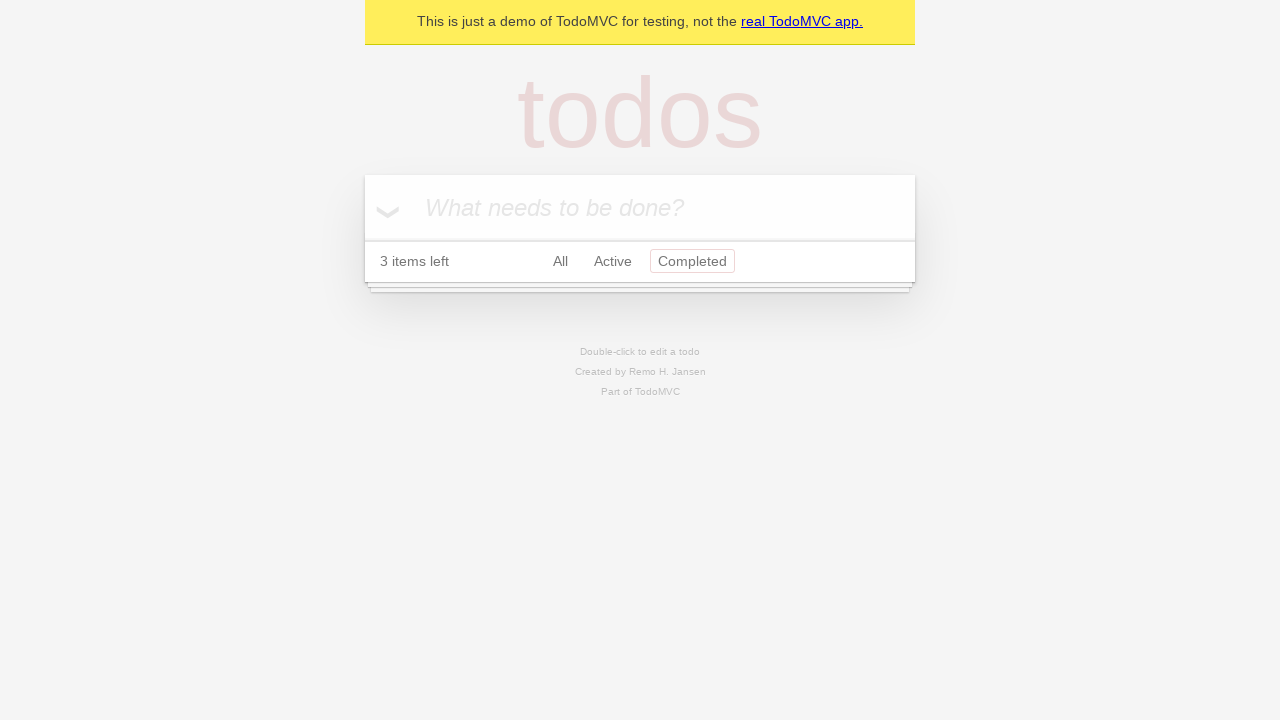